Tests filling a text box form with name and email fields, then verifies the output contains the submitted data. This is a parameterized test with two data sets.

Starting URL: https://demoqa.com/text-box

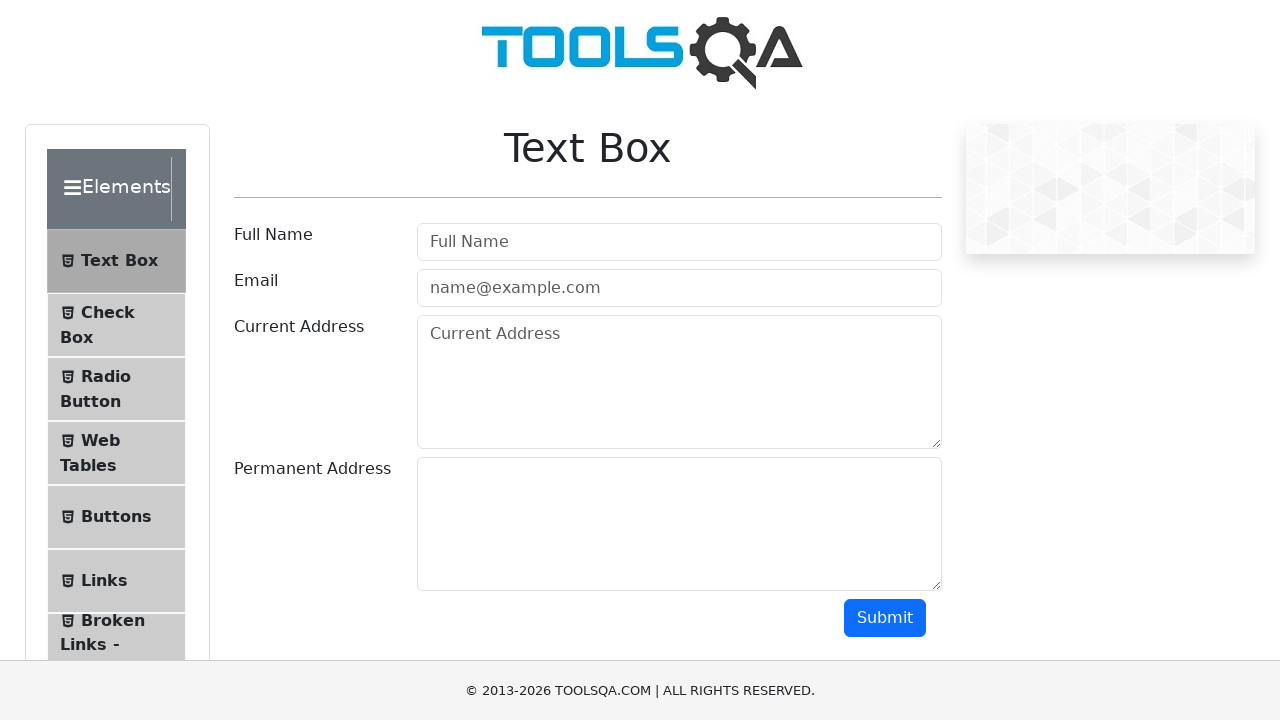

Filled userName field with 'Anna Petrova' on #userName
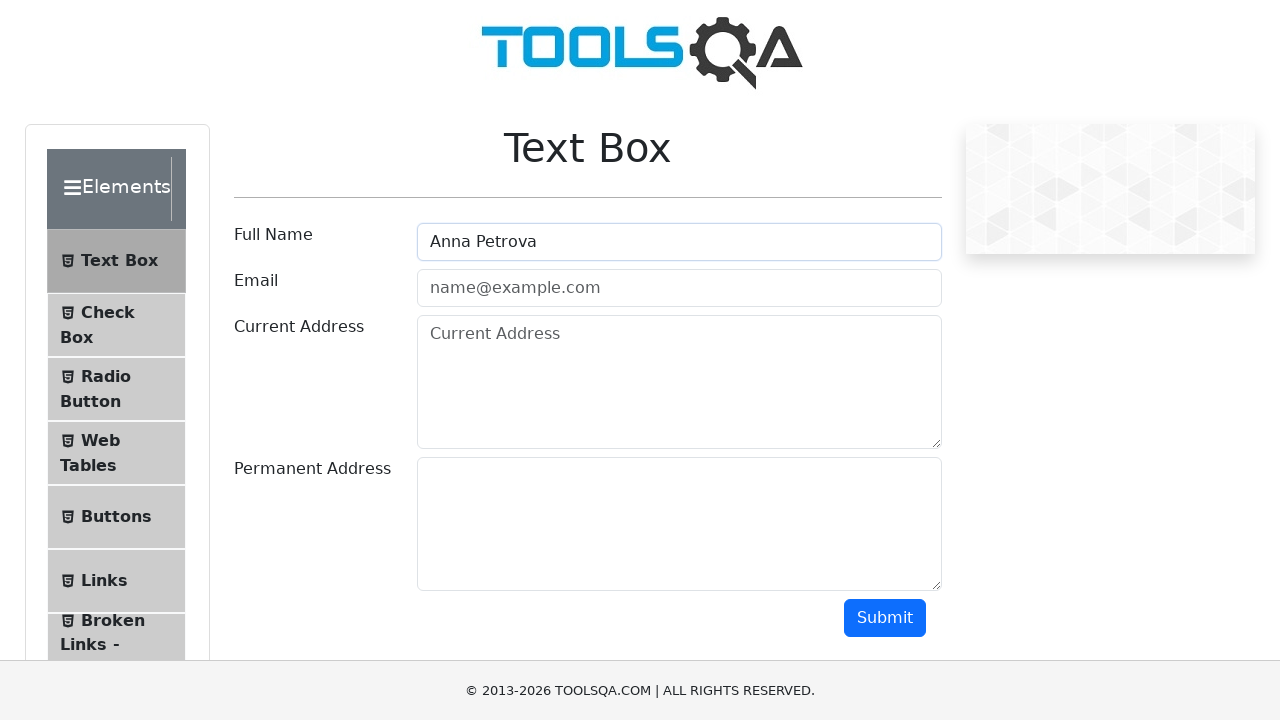

Filled userEmail field with 'anna@test.ru' on #userEmail
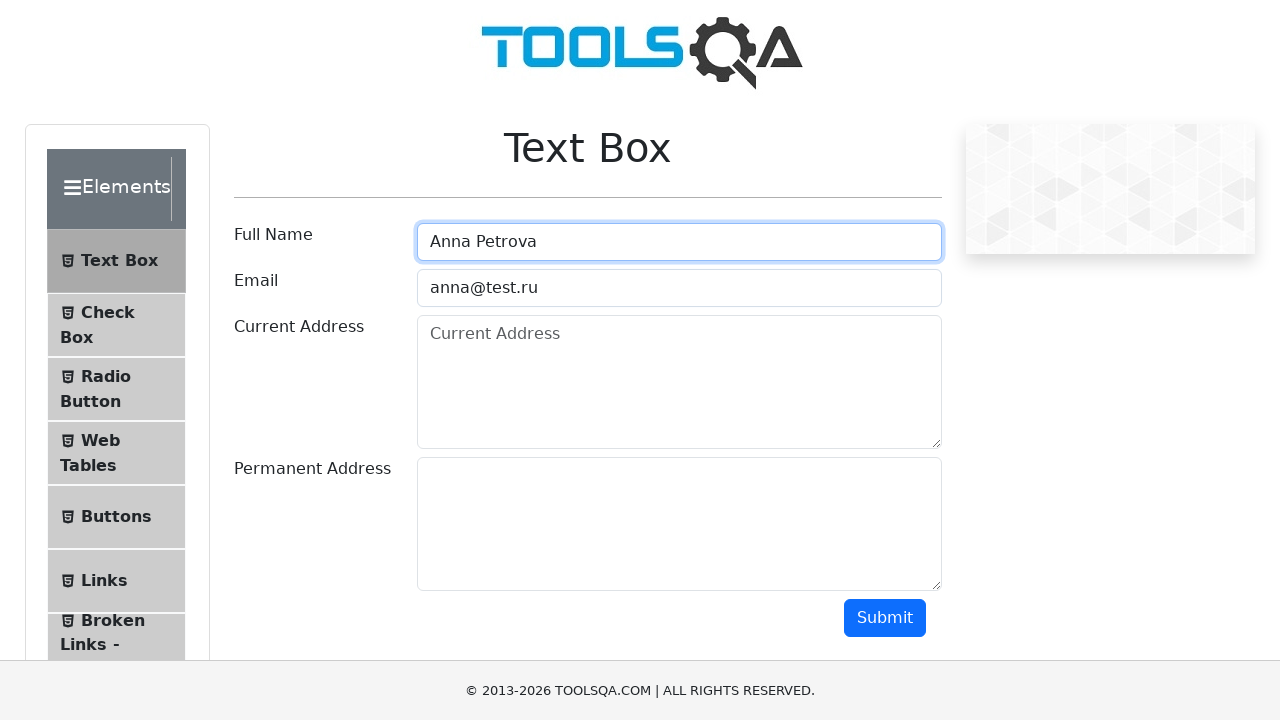

Clicked submit button to submit form with first data set at (885, 618) on #submit
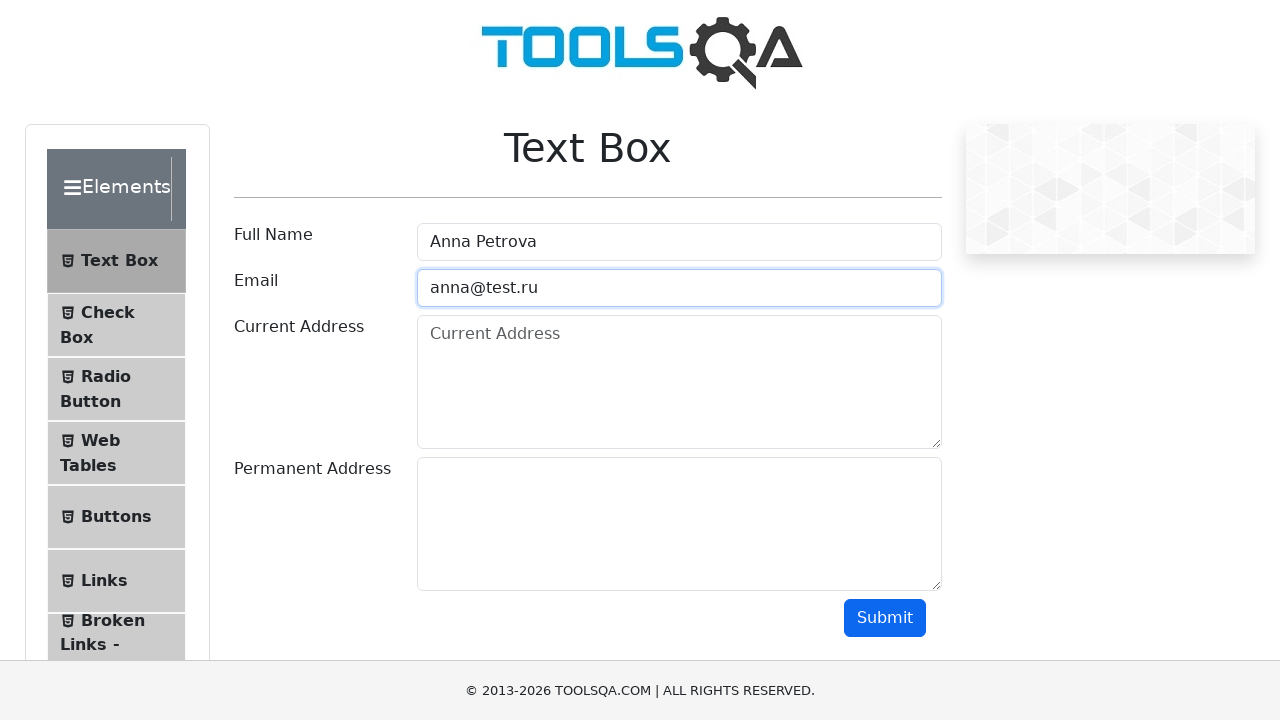

Output element loaded
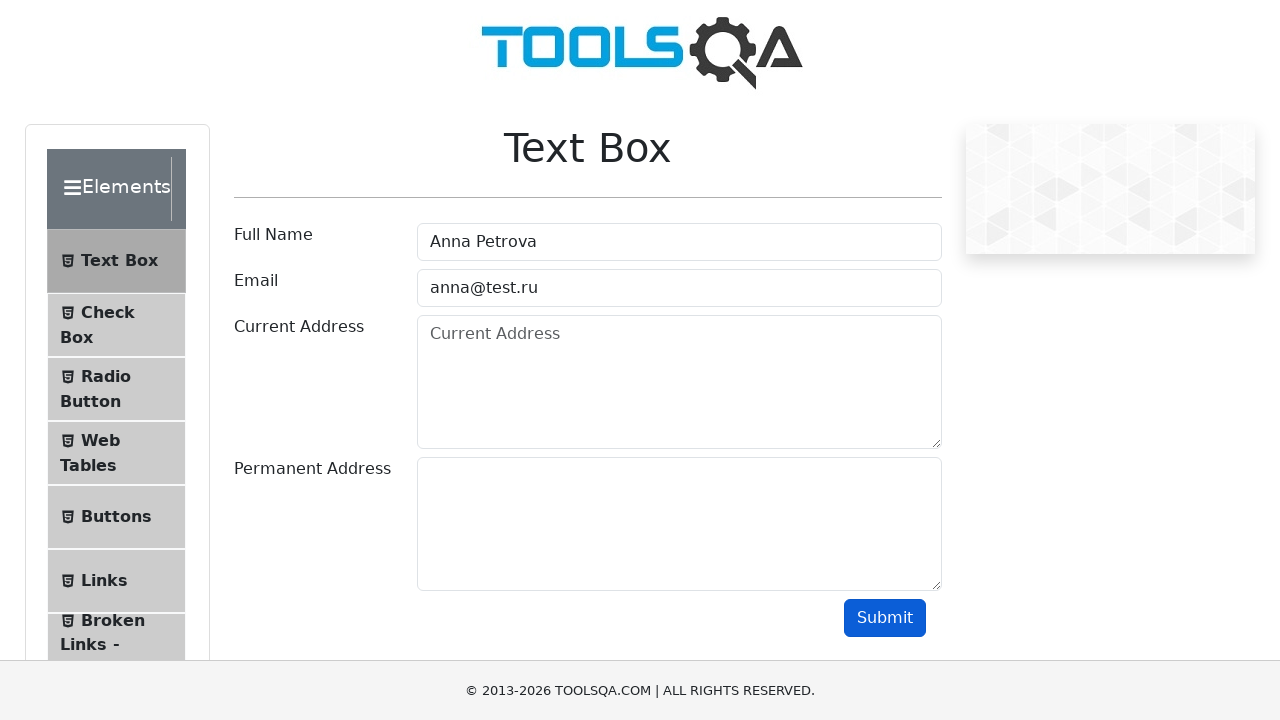

Retrieved output text content
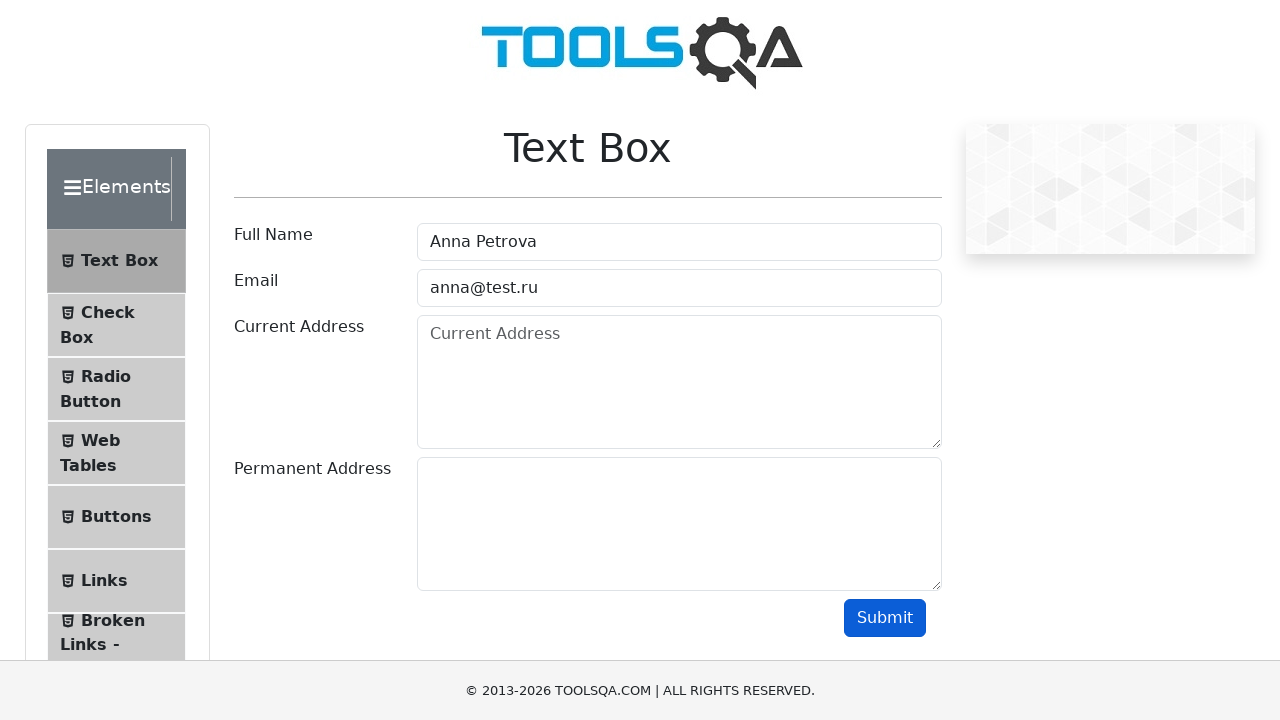

Verified 'Anna Petrova' appears in output
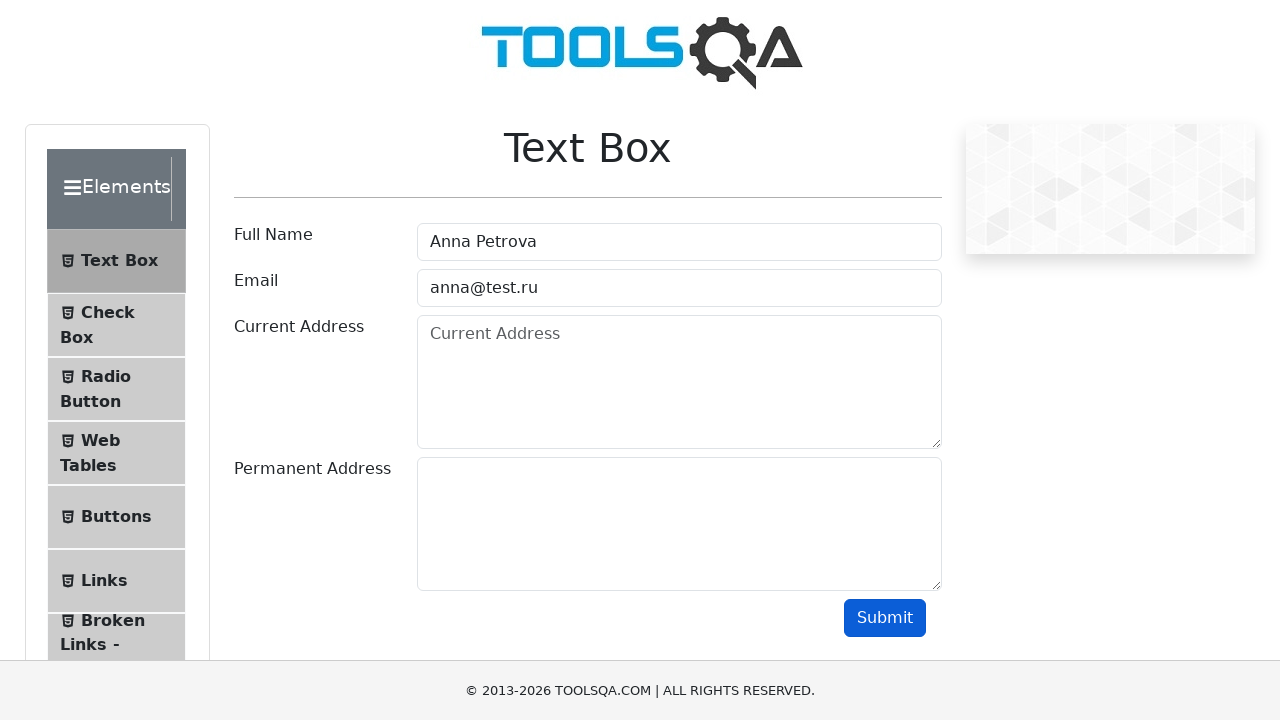

Verified 'anna@test.ru' appears in output
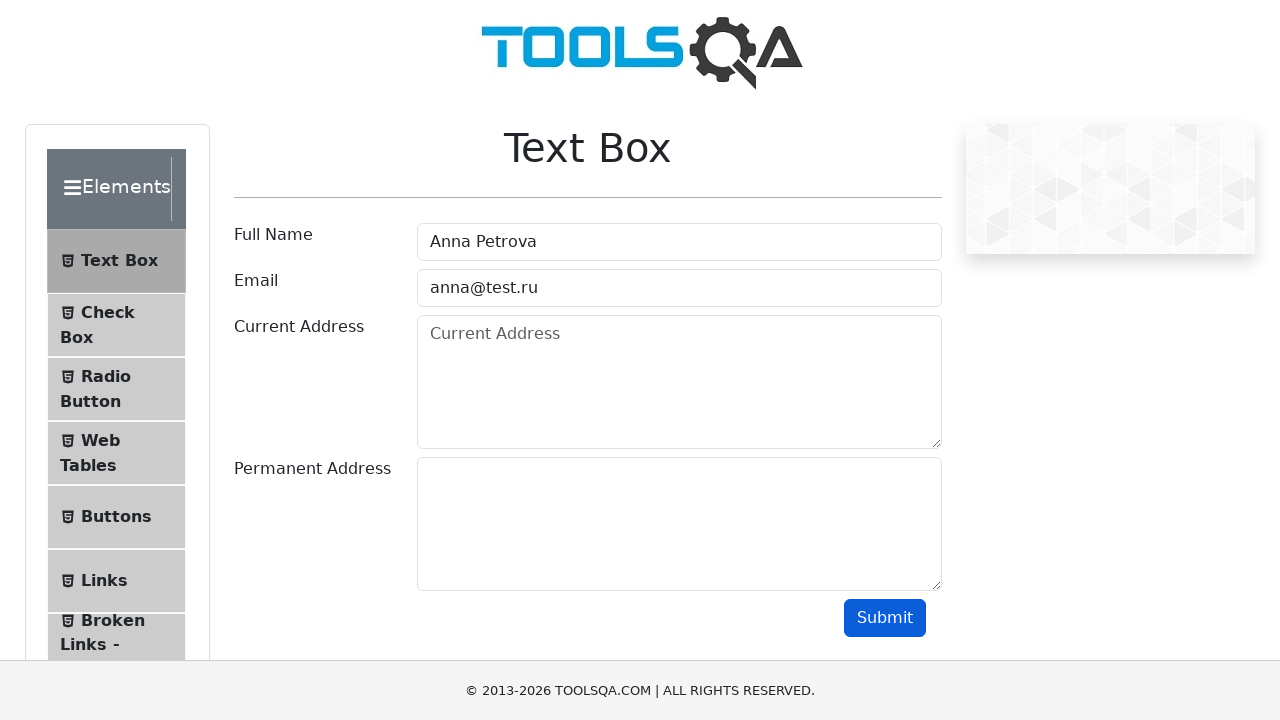

Navigated to text-box form for second test
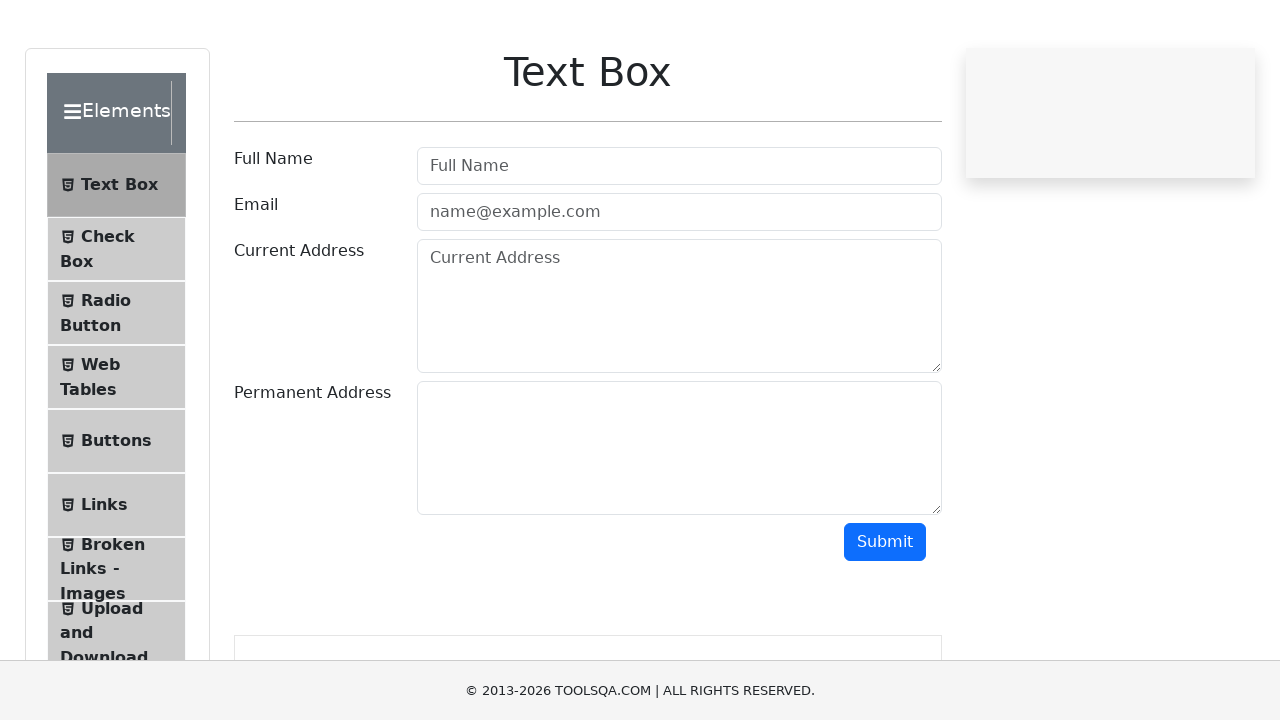

Filled userName field with 'Maria Ivanova' on #userName
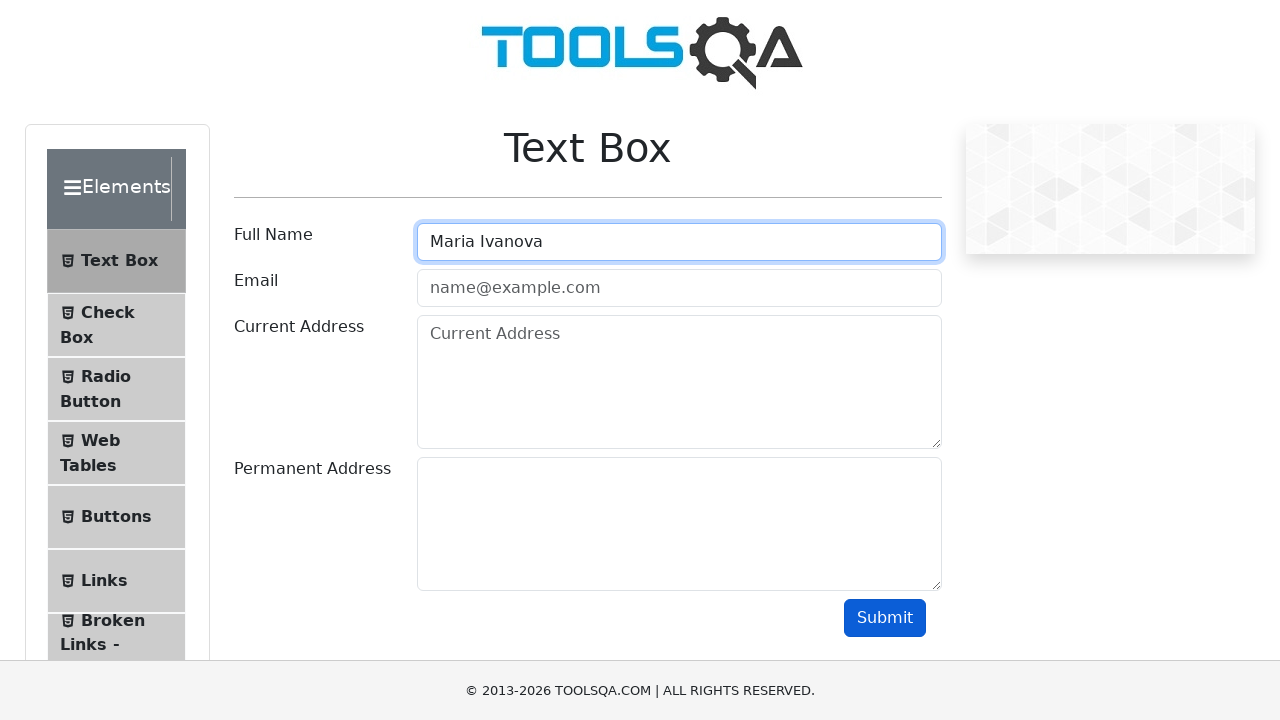

Filled userEmail field with 'maria@test.ru' on #userEmail
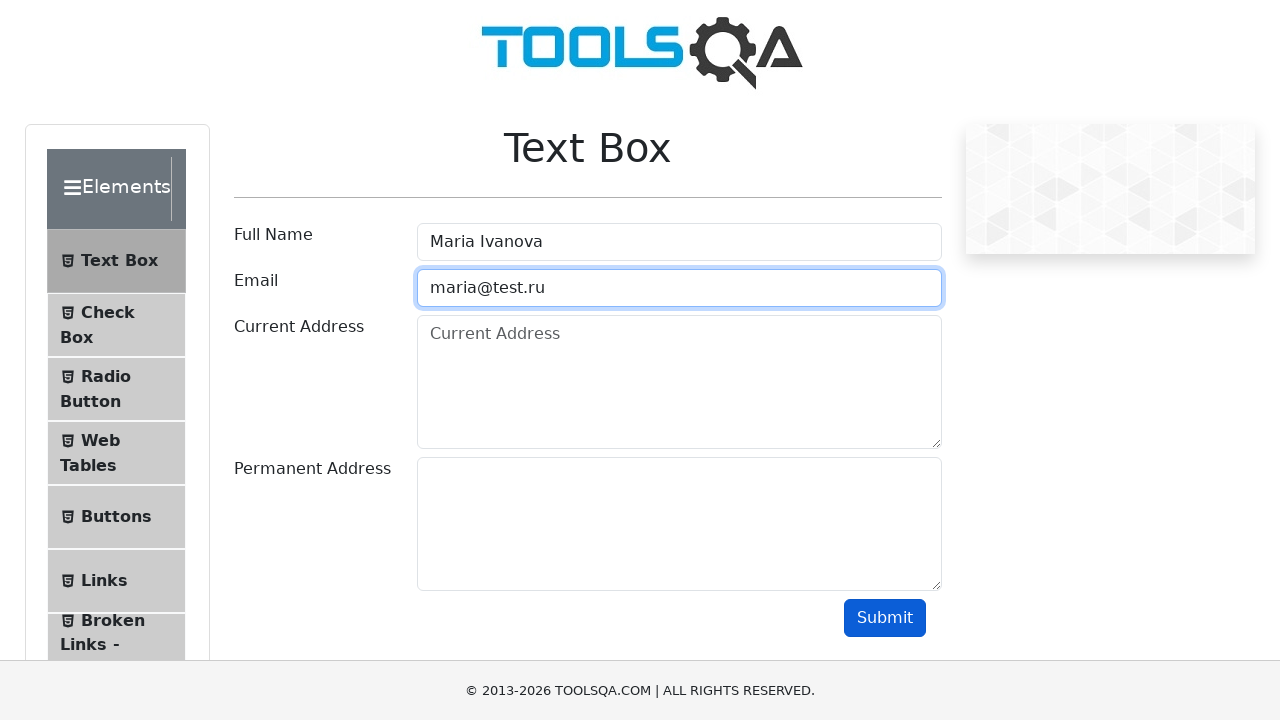

Clicked submit button to submit form with second data set at (885, 618) on #submit
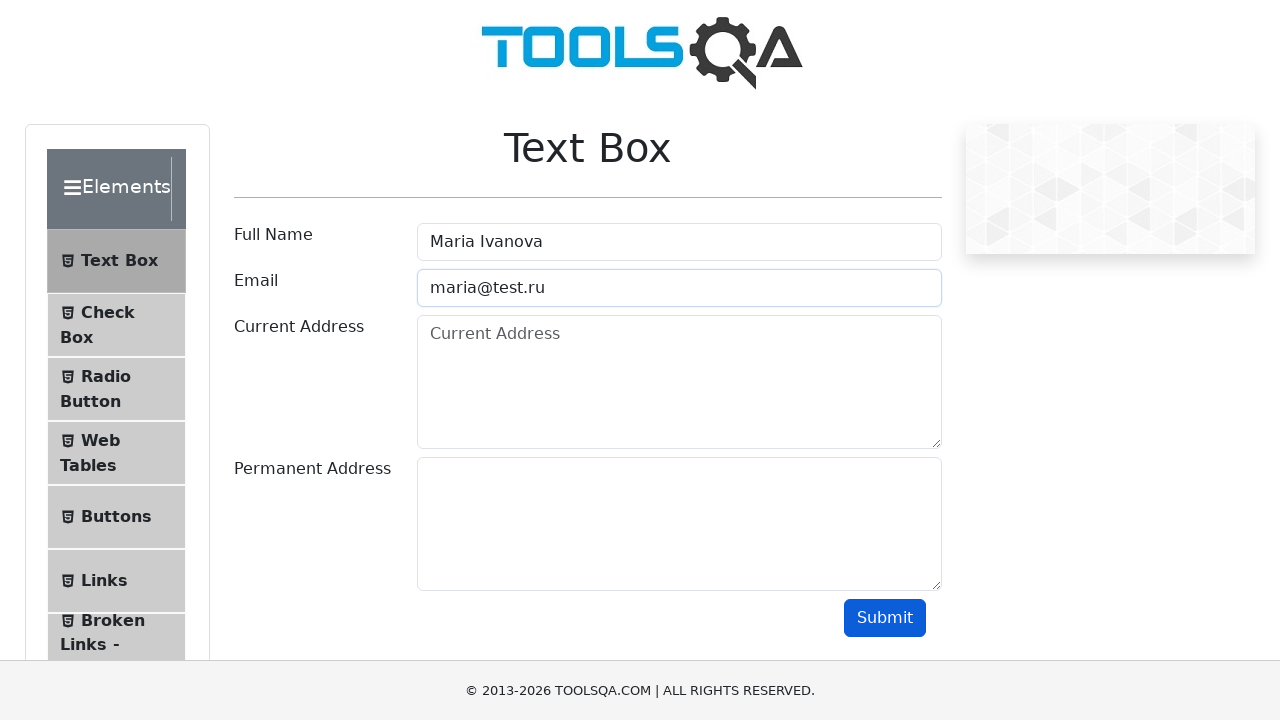

Output element loaded for second test
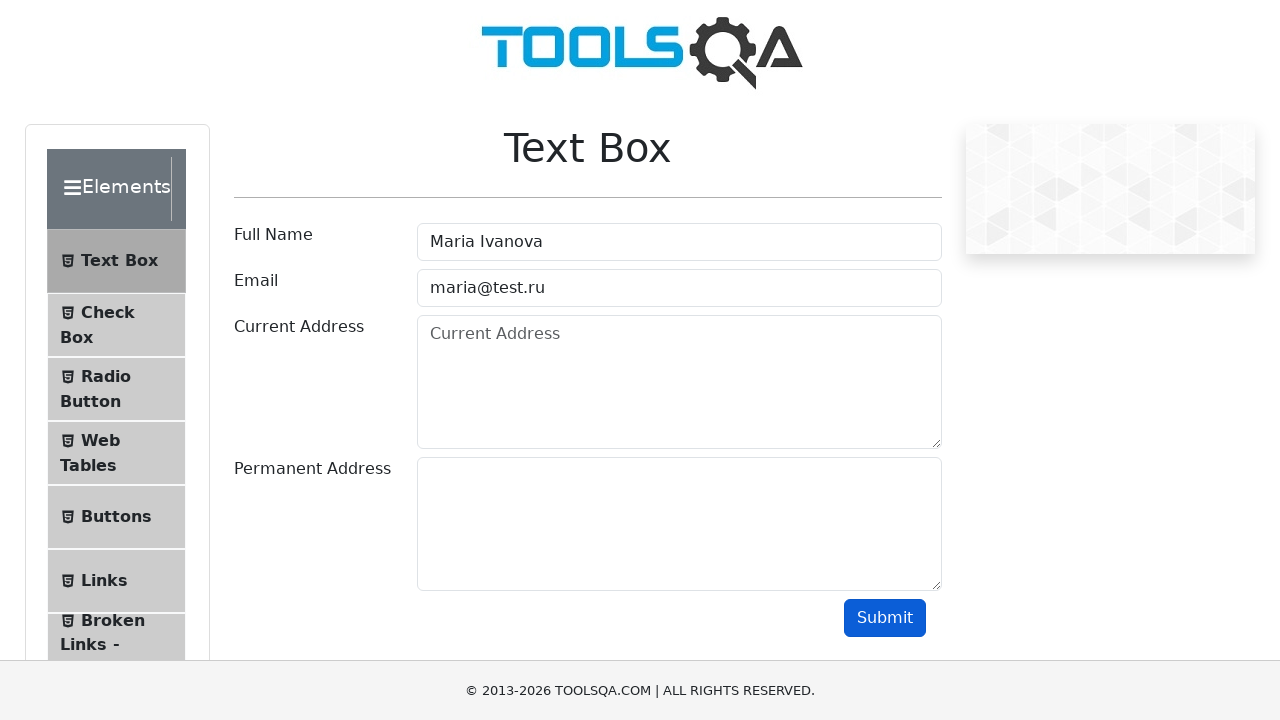

Retrieved output text content for second test
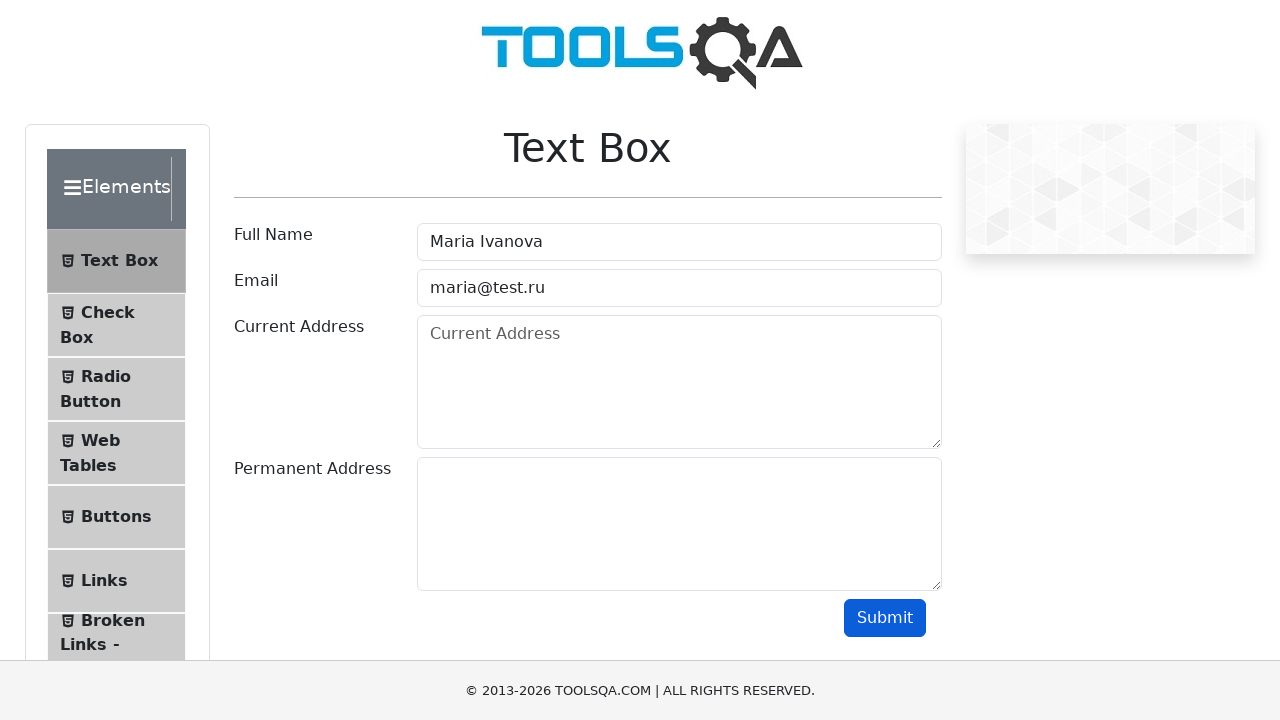

Verified 'Maria Ivanova' appears in output
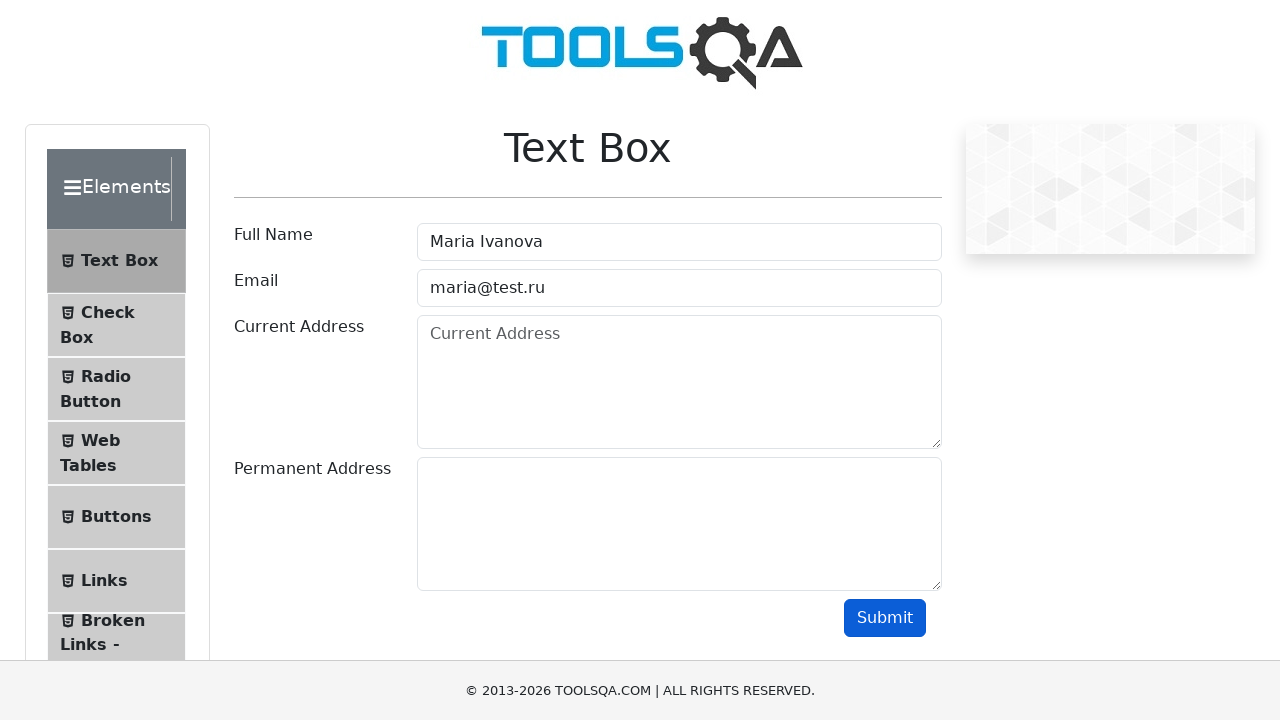

Verified 'maria@test.ru' appears in output
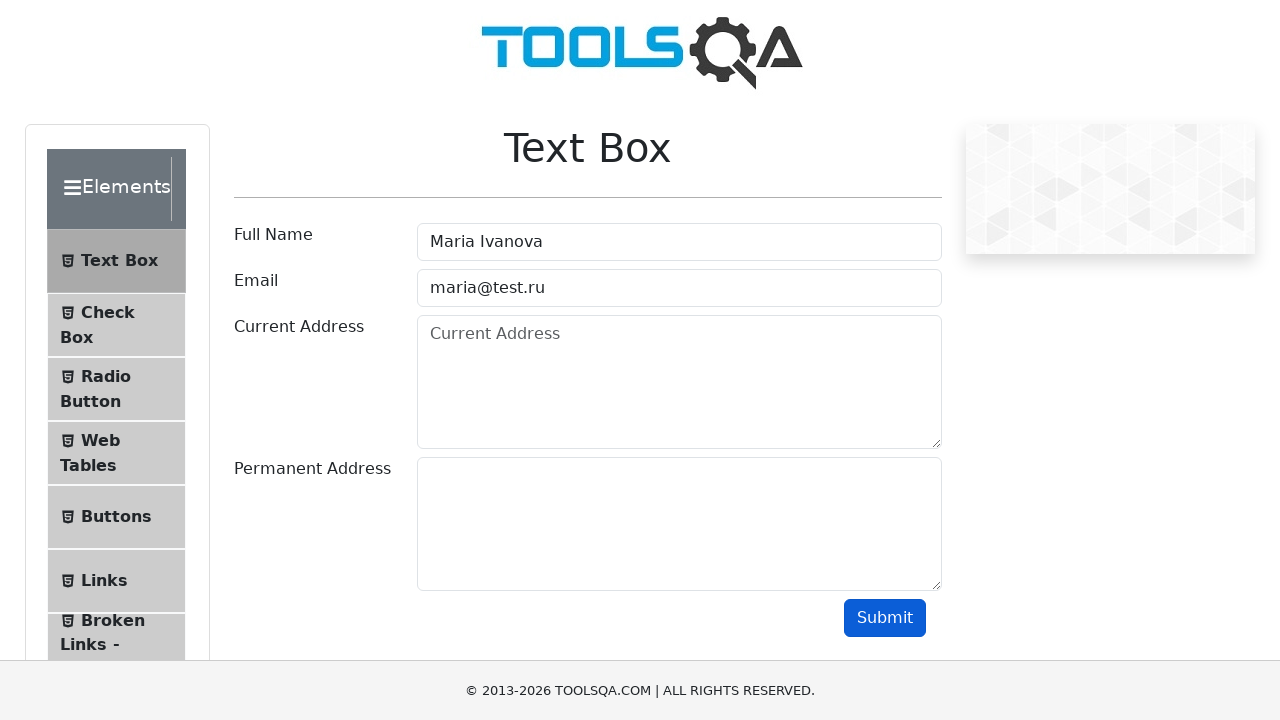

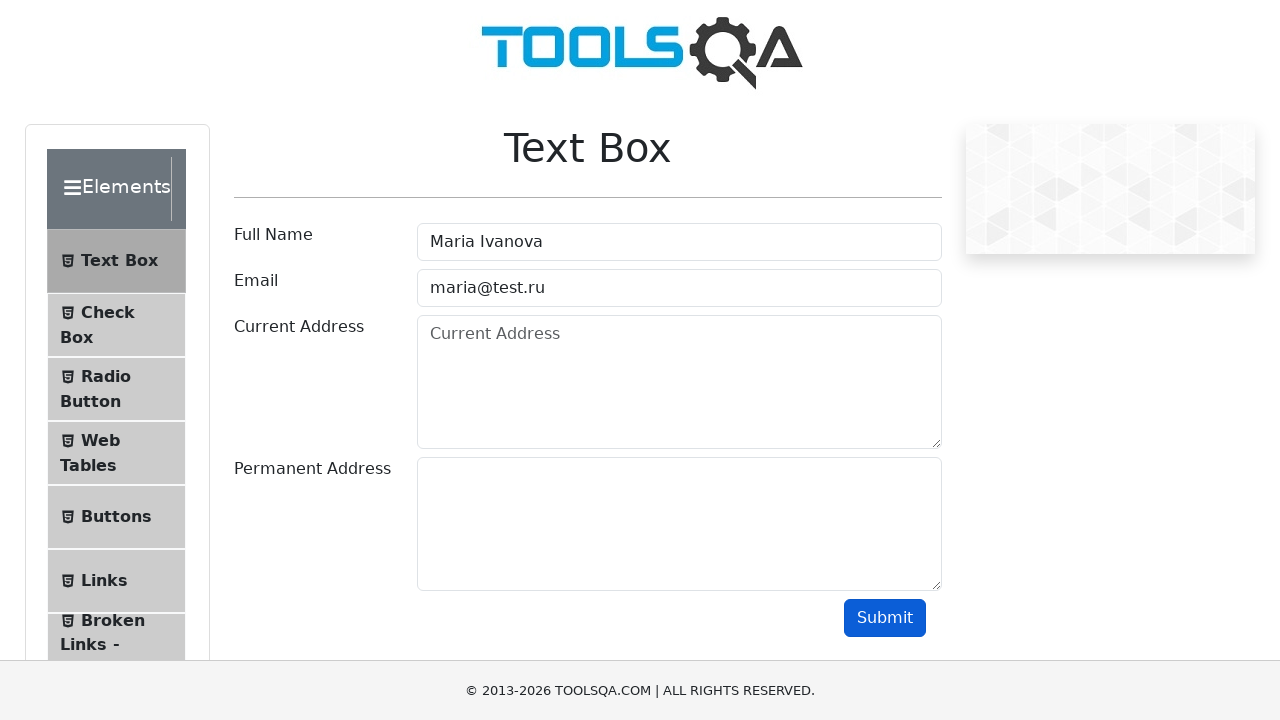